Demonstrates XPath parent-child locator technique by navigating to a practice page and extracting text from a fieldset element using the parent axis selector

Starting URL: https://www.rahulshettyacademy.com/AutomationPractice/

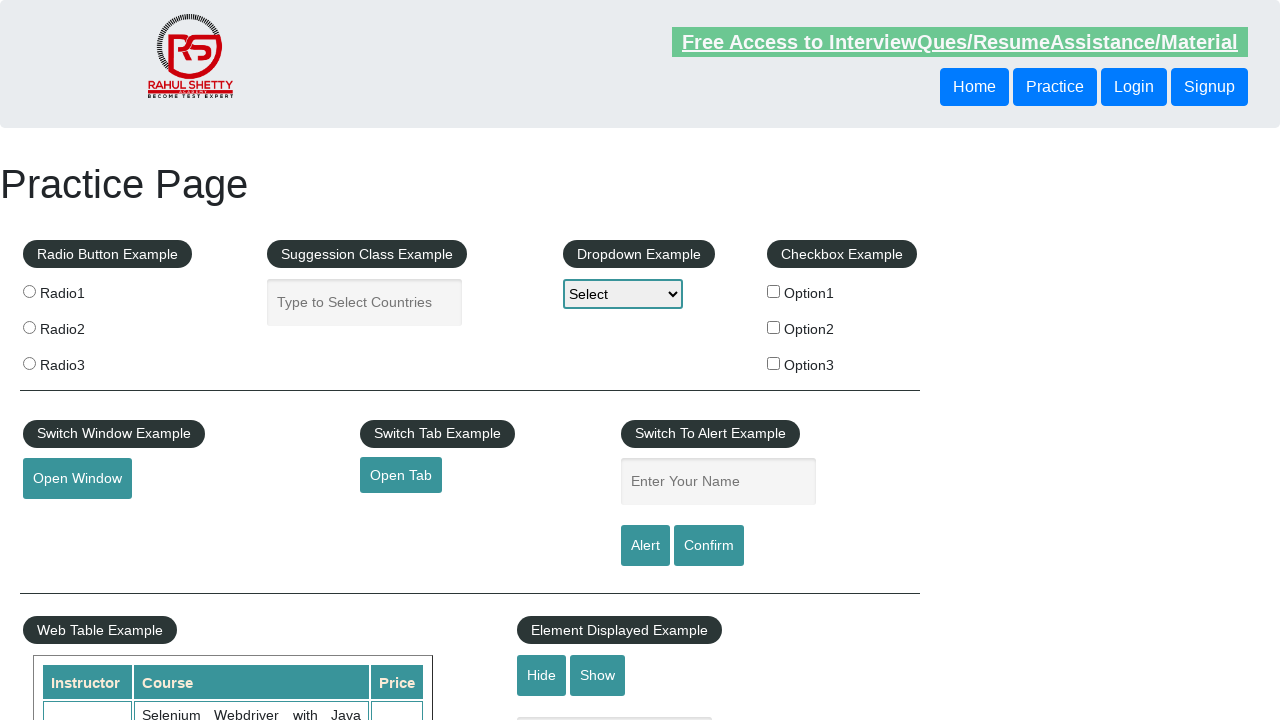

Navigated to Rahul Shetty Academy automation practice page
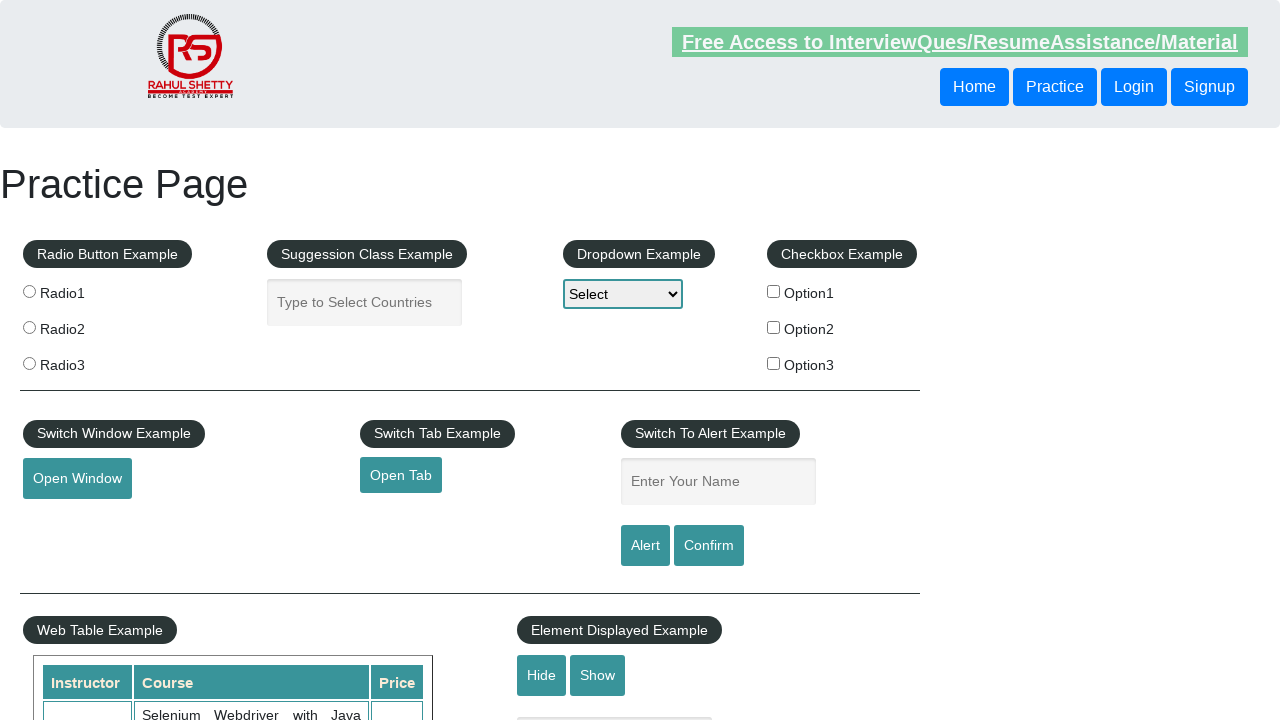

Extracted text content from fieldset using XPath parent axis selector
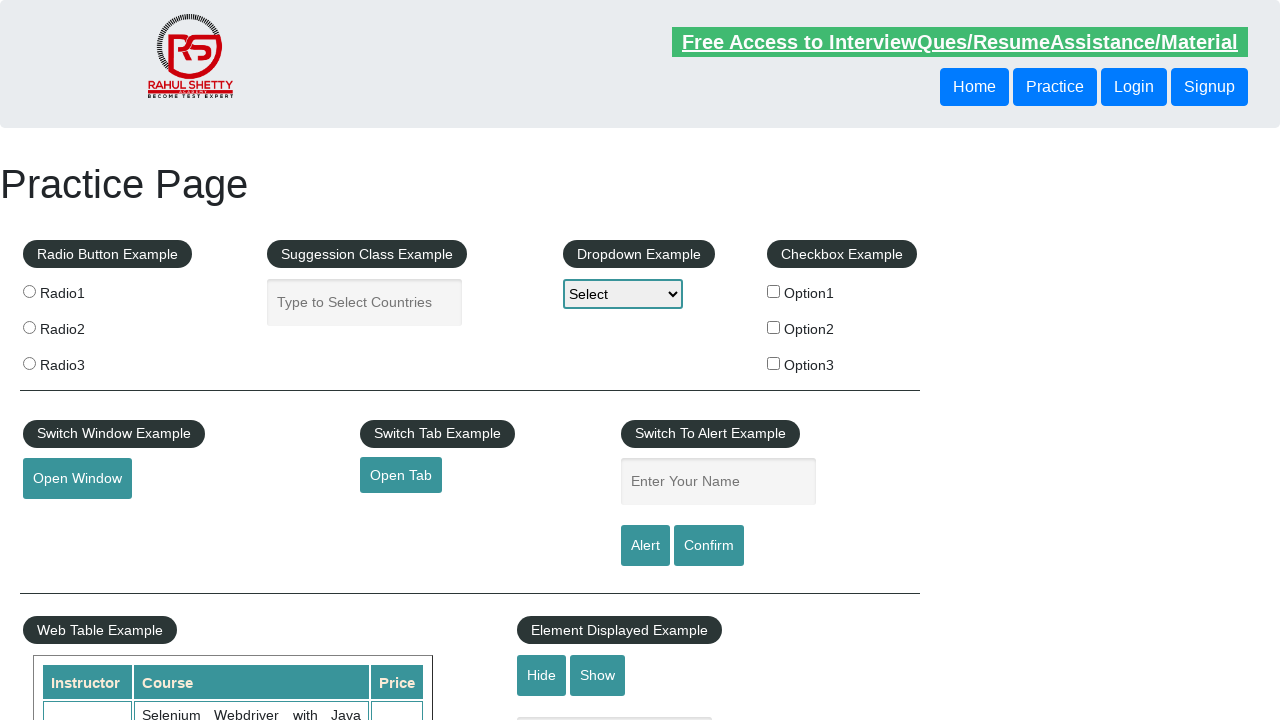

Verified dropdown element is present on the page
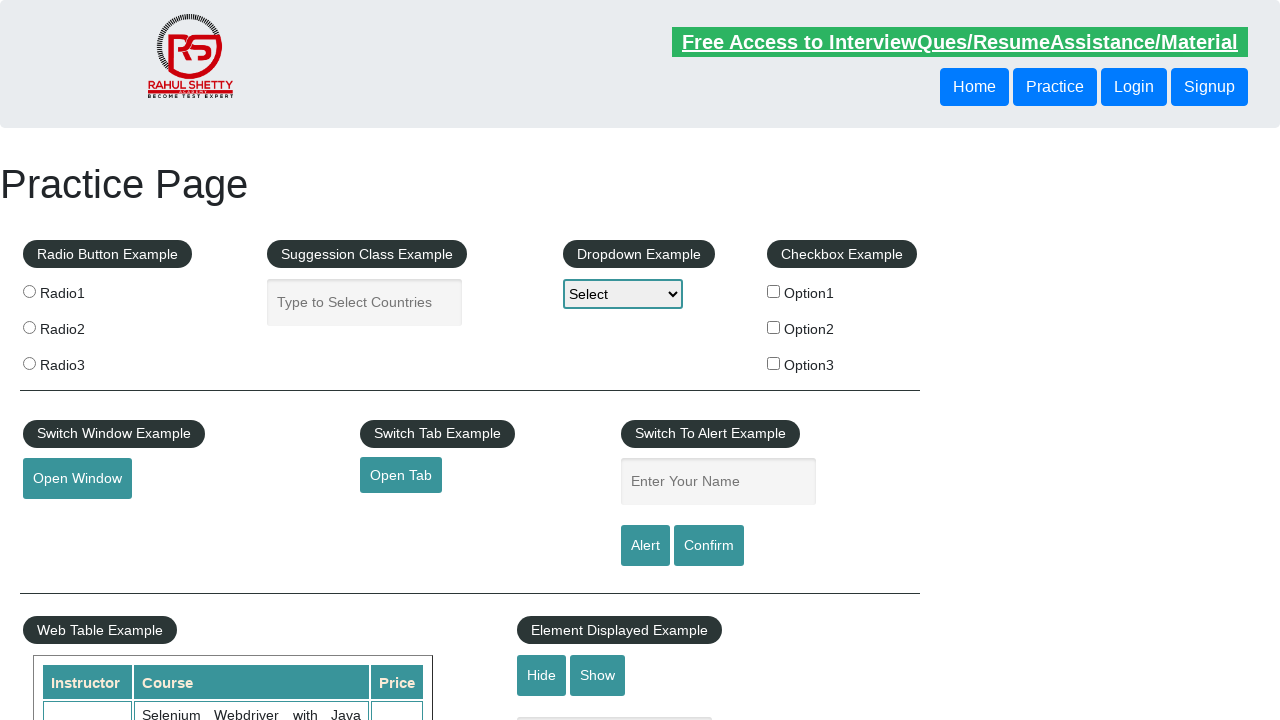

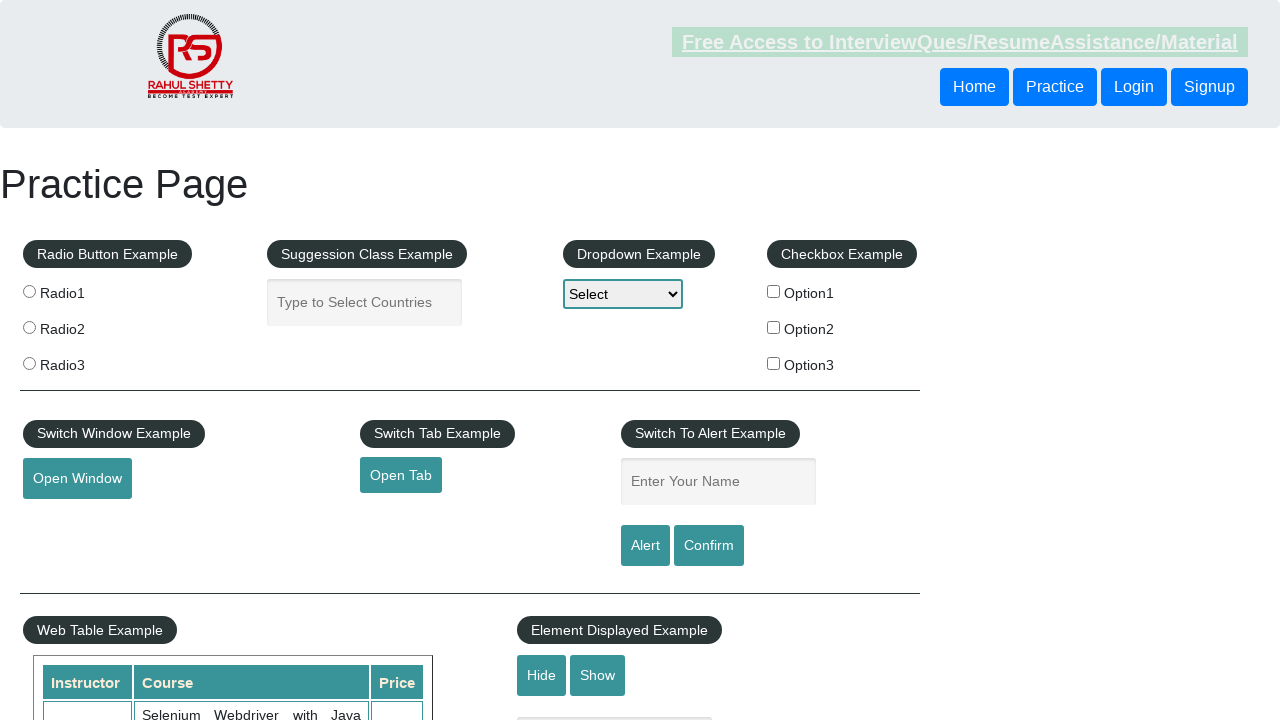